Tests window handling functionality by opening a new window, switching between windows, and verifying content in each window

Starting URL: https://the-internet.herokuapp.com/windows

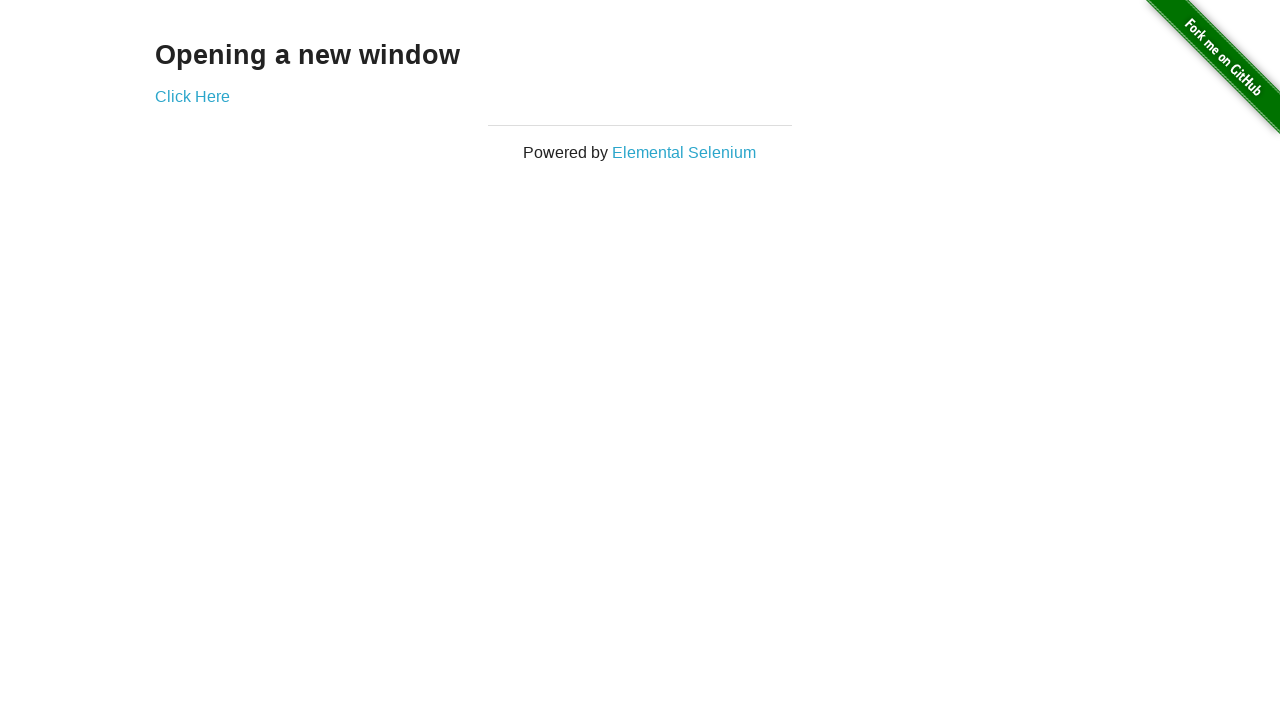

Verified 'Opening a new window' text is visible on main page
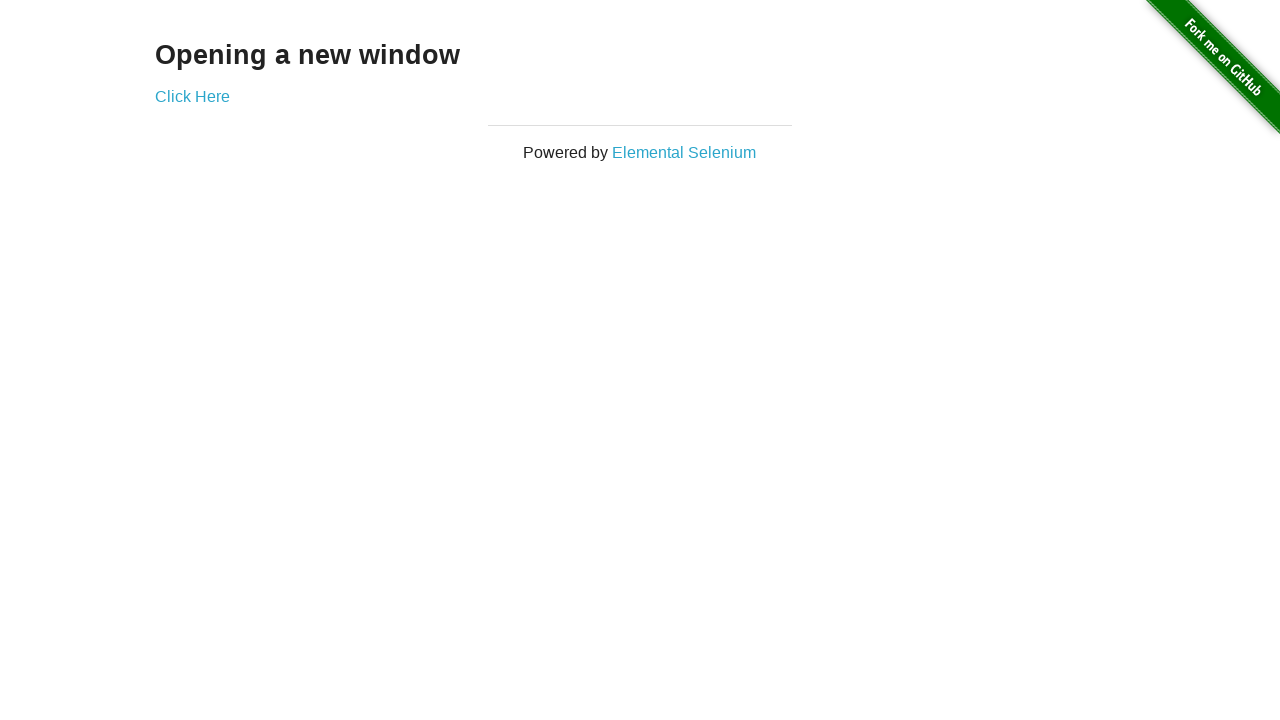

Verified page title is 'The Internet'
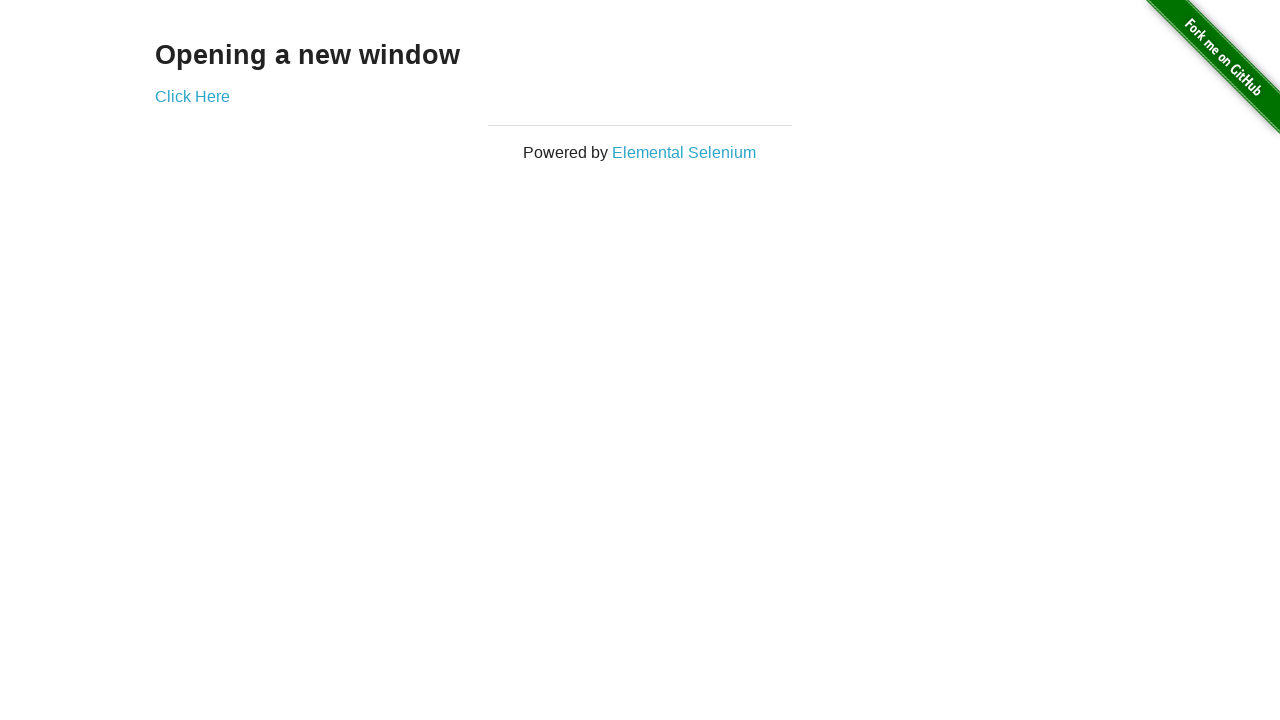

Clicked link to open new window at (192, 96) on a[href='/windows/new']
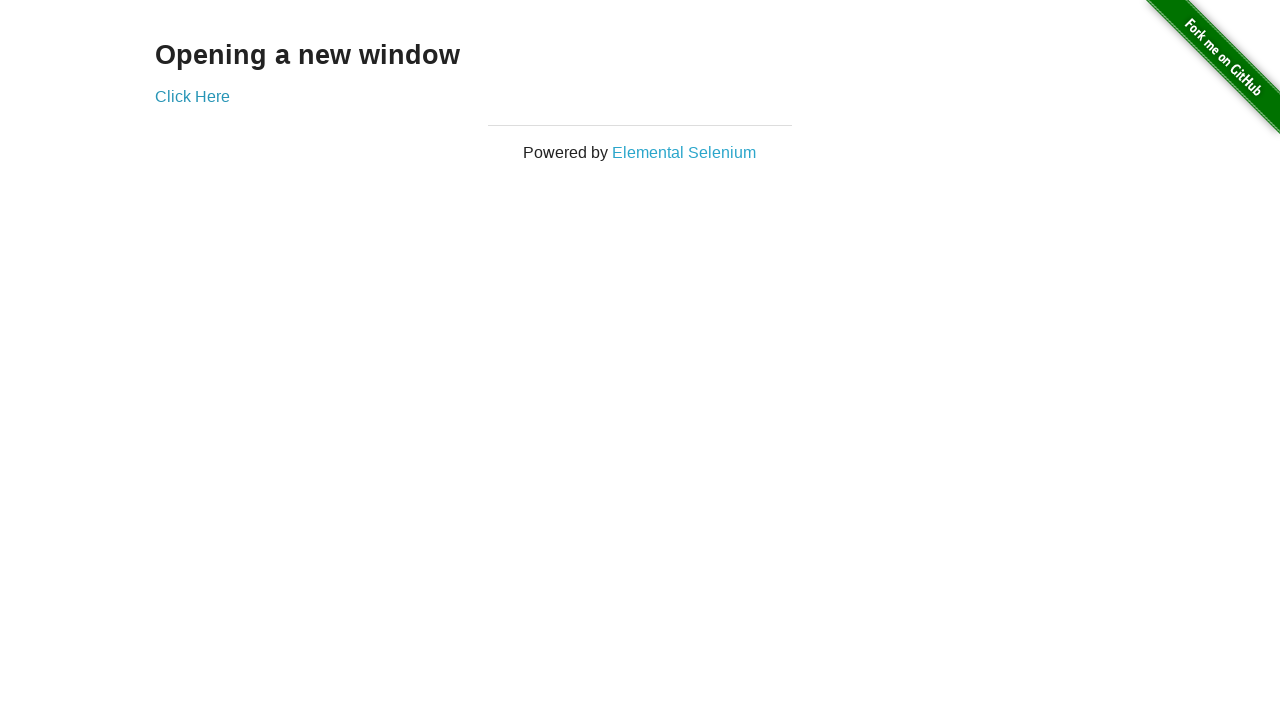

New window popup captured
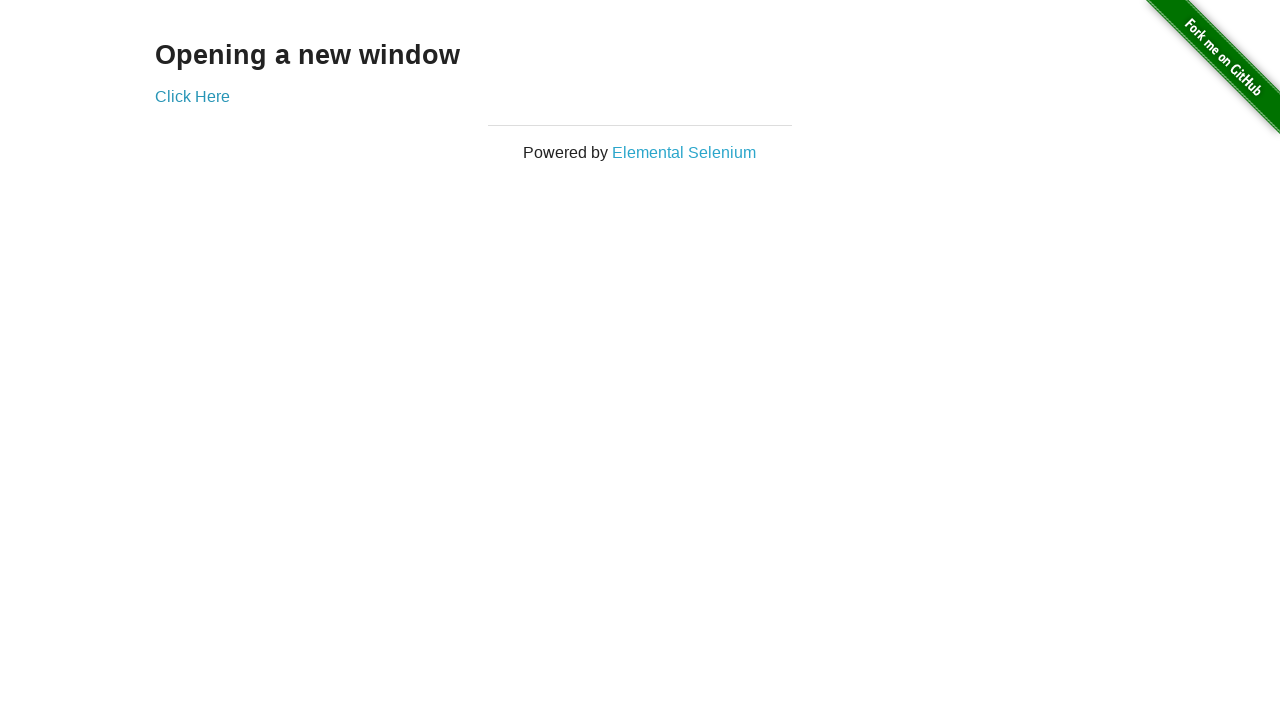

Verified new window title is 'New Window'
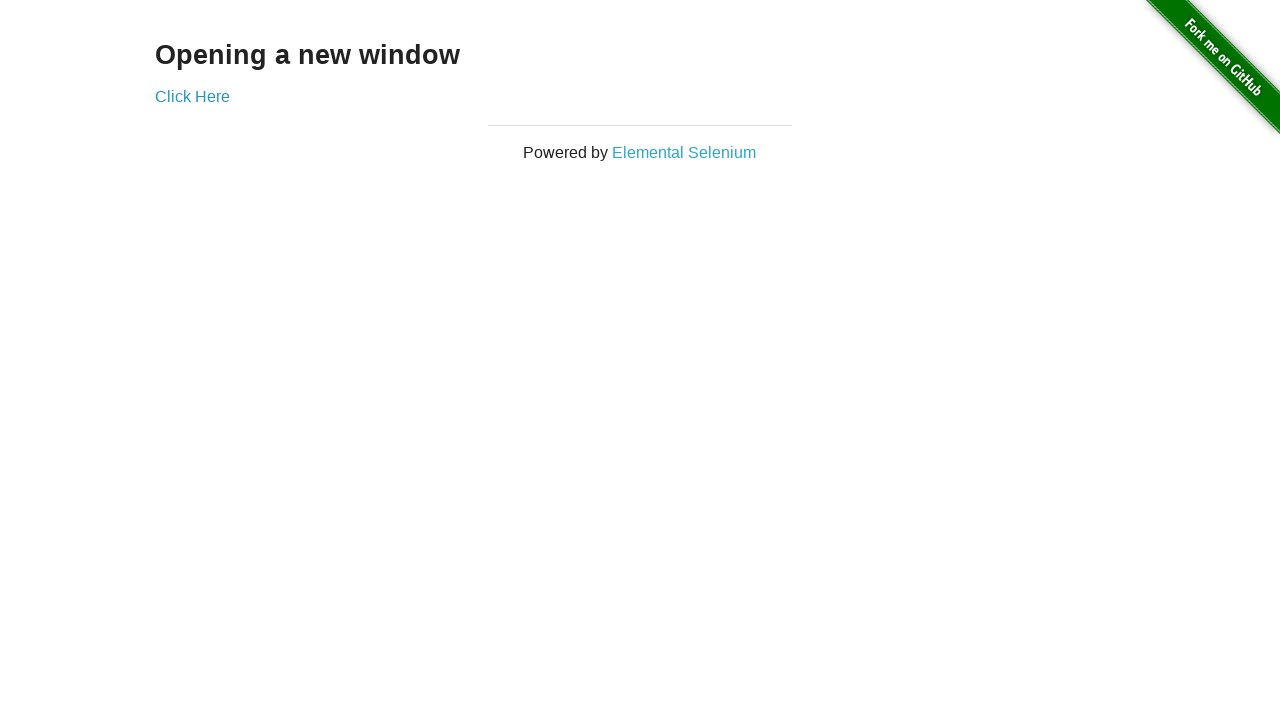

Verified heading text in new window is 'New Window'
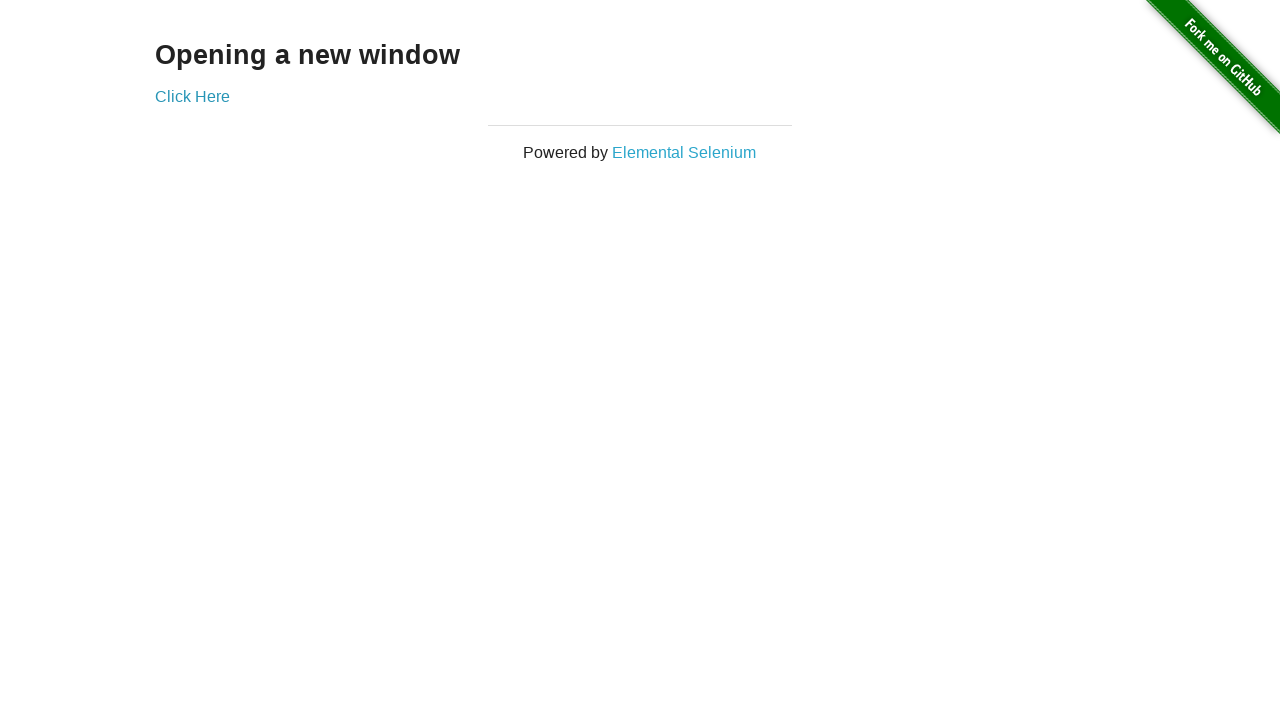

Switched back to original window
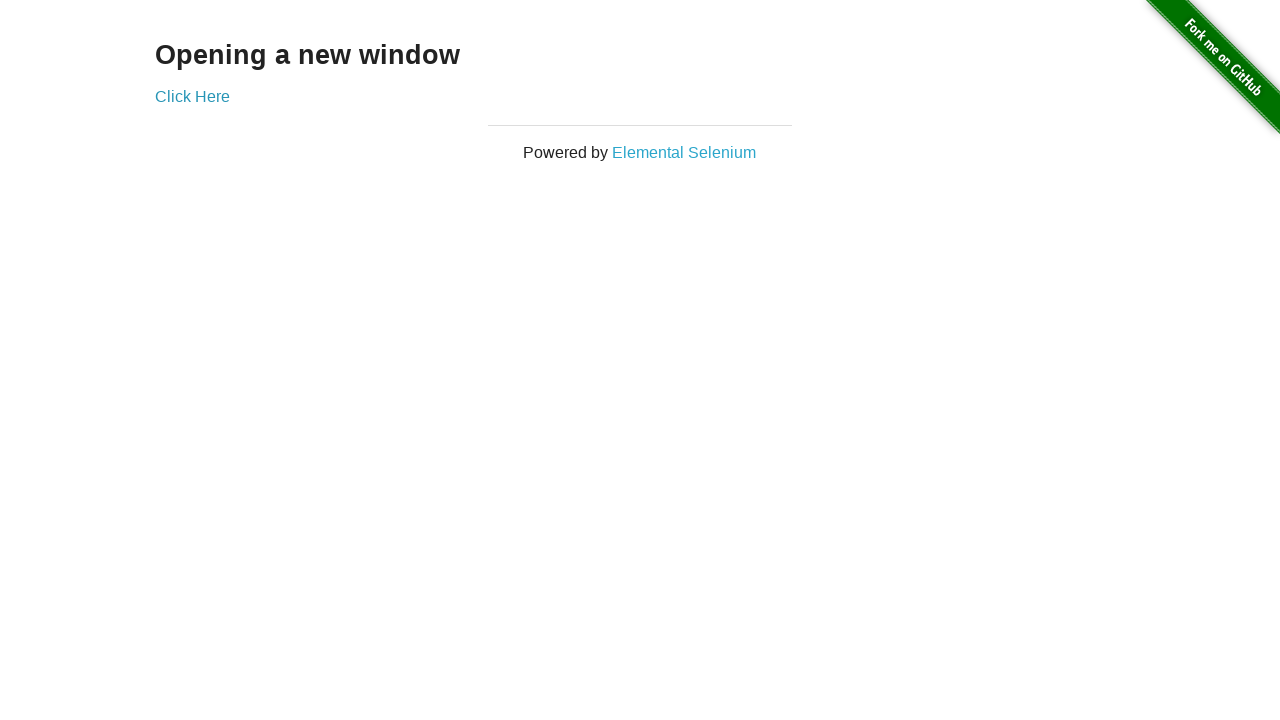

Verified original window title is still 'The Internet'
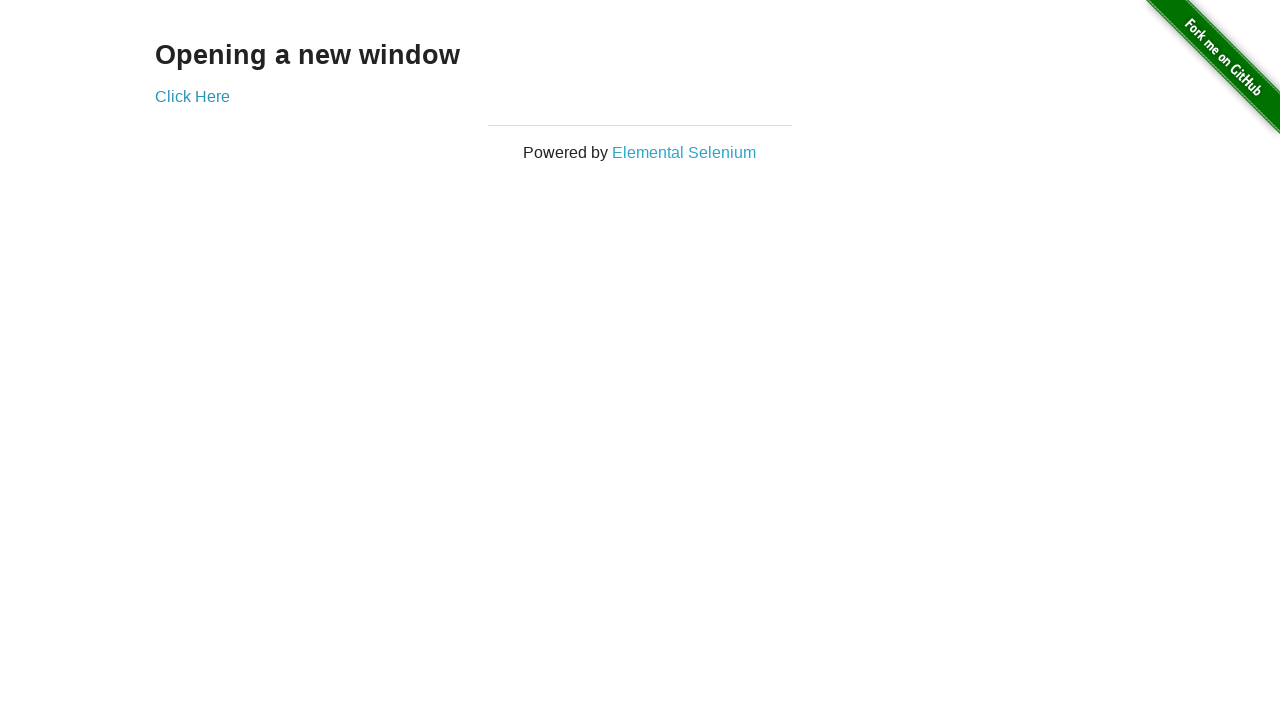

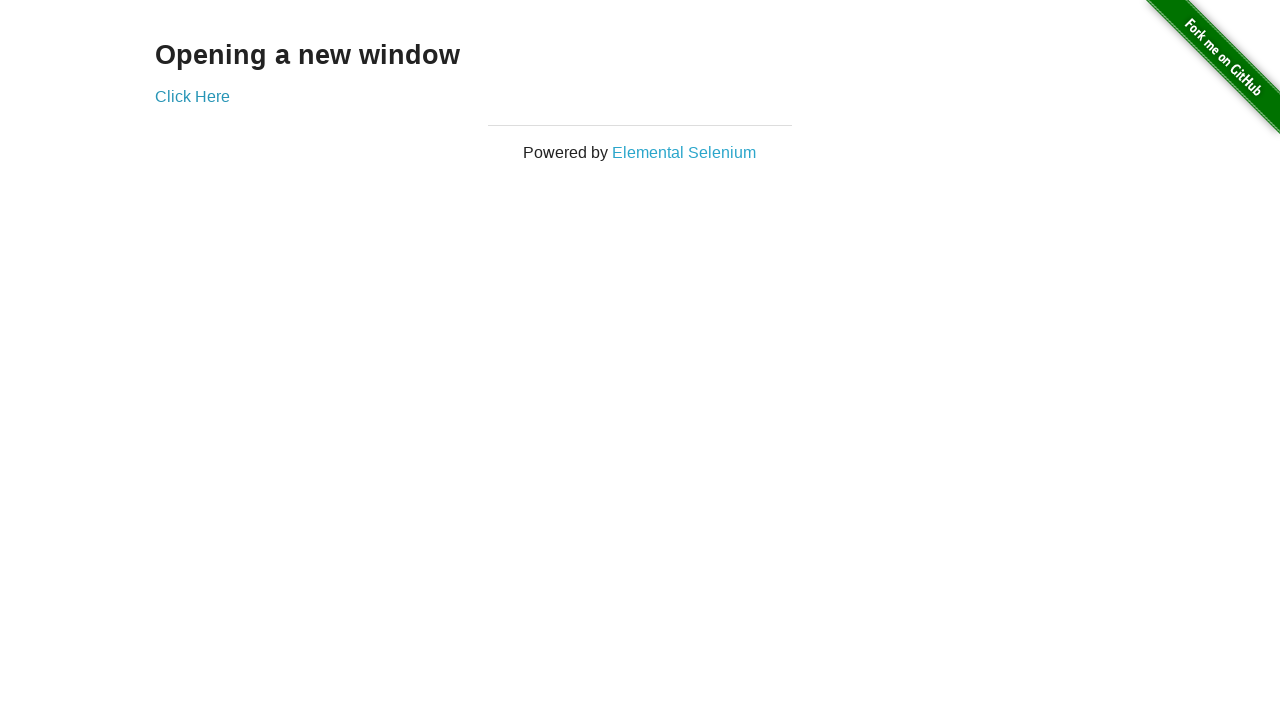